Tests double-click functionality by double-clicking a button and verifying the success message appears

Starting URL: https://demoqa.com/buttons

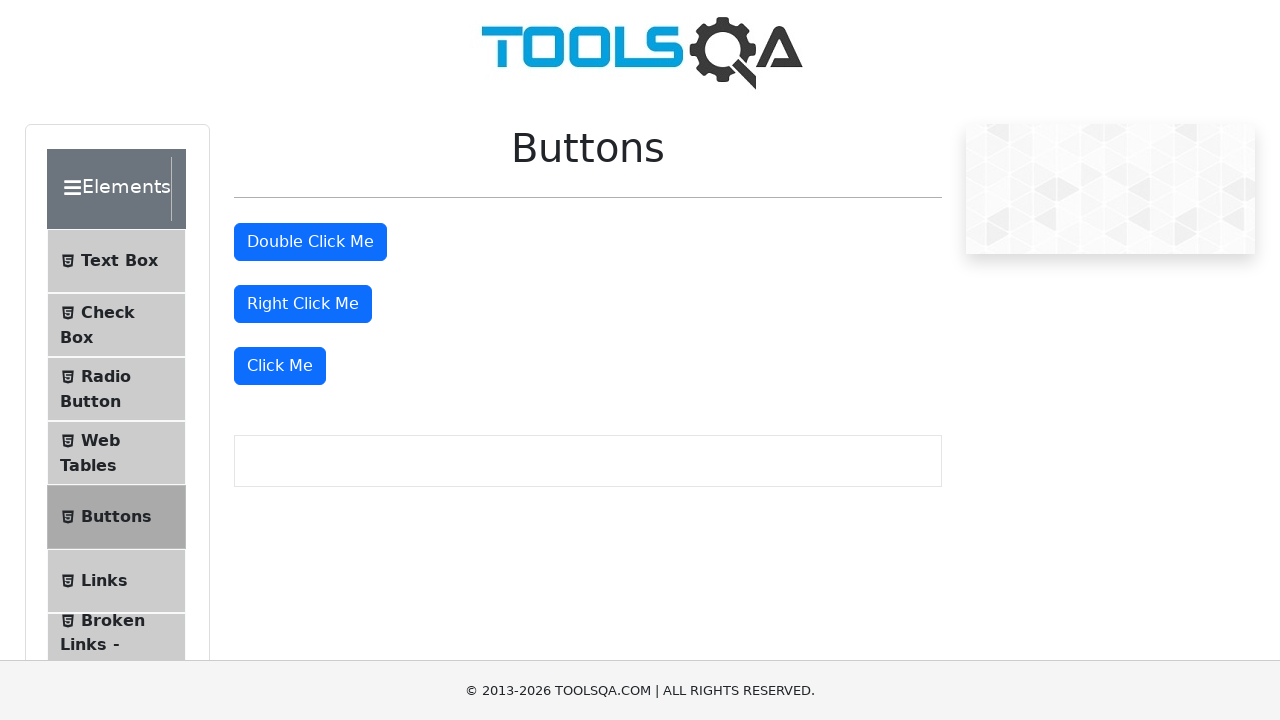

Located the double-click button element
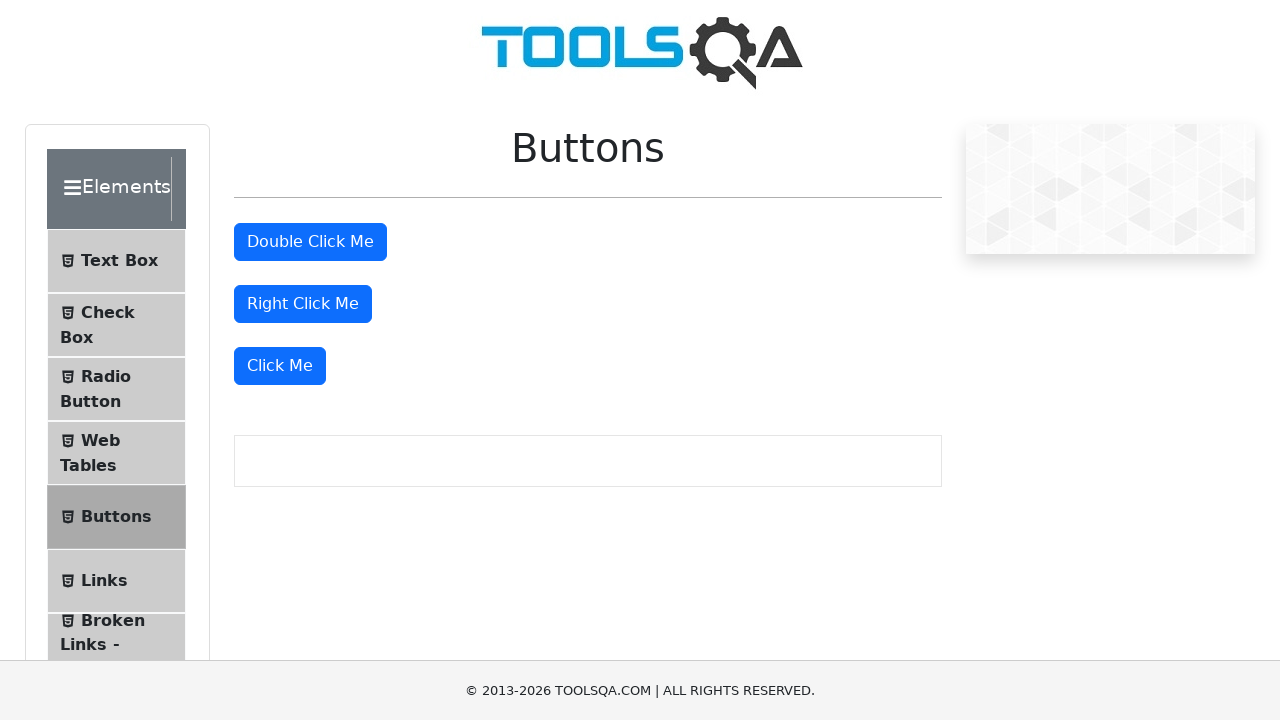

Scrolled double-click button into view
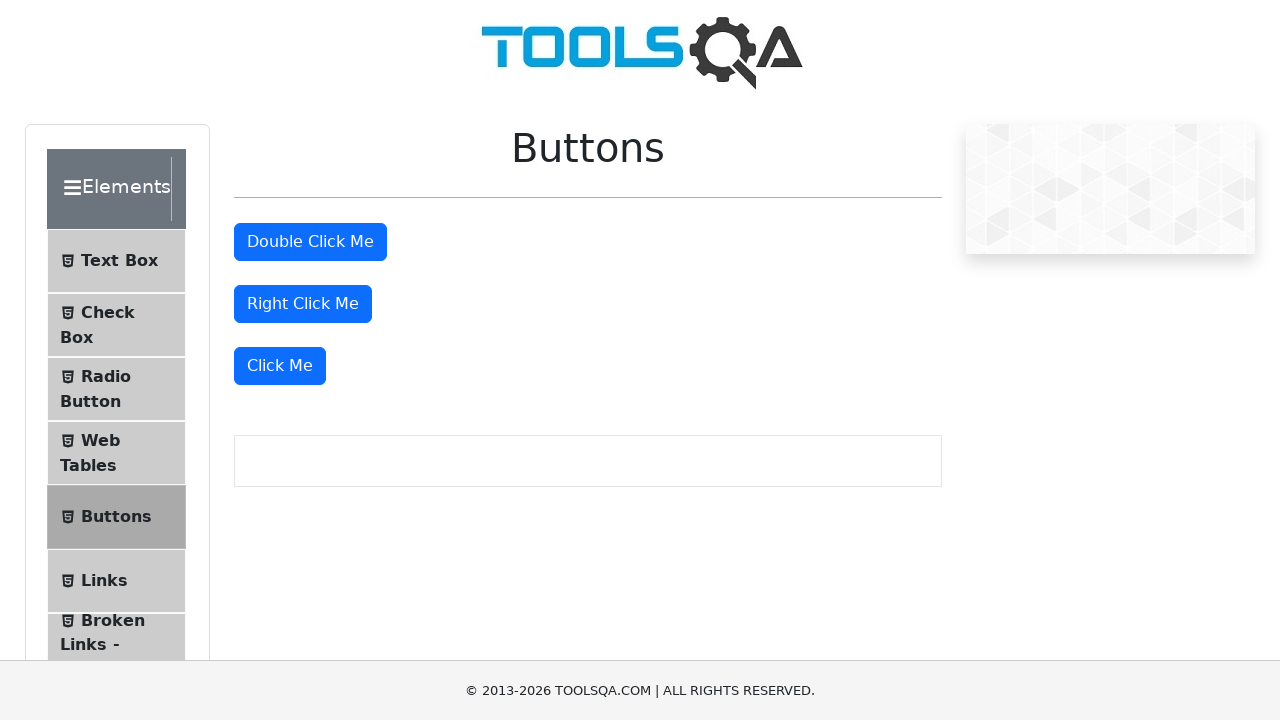

Double-clicked the button at (310, 242) on #doubleClickBtn
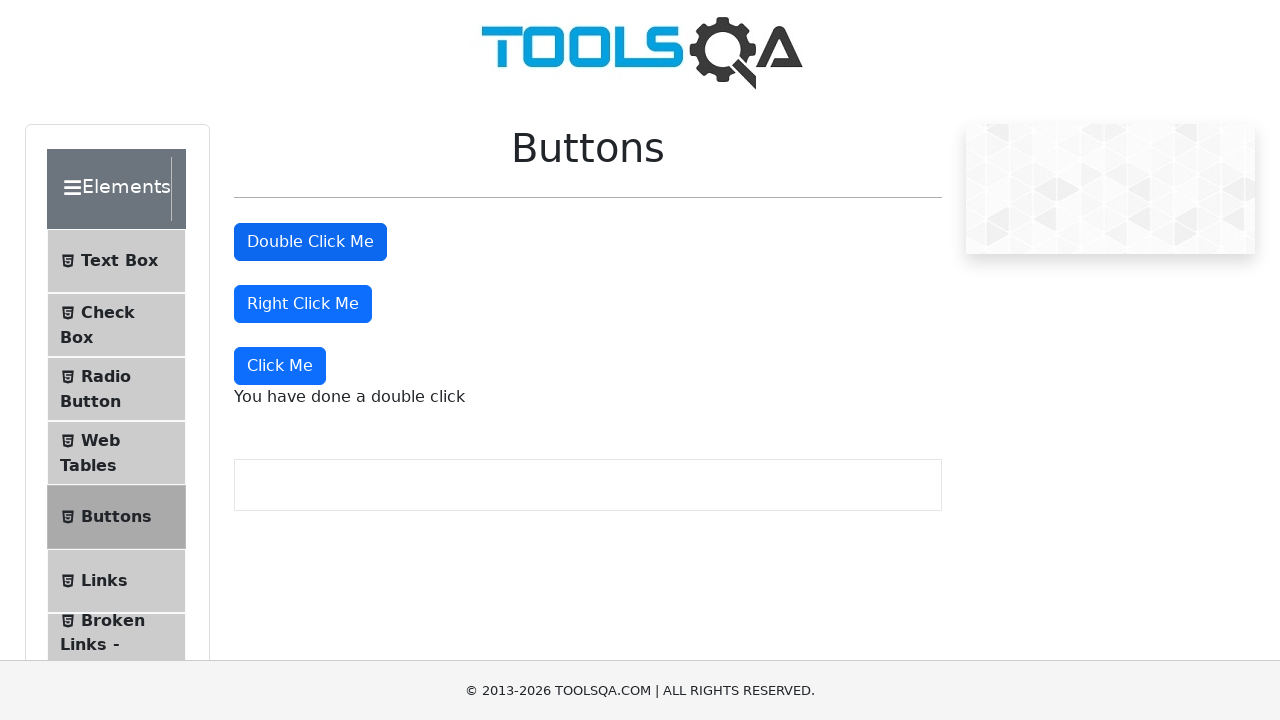

Success message appeared after double-click
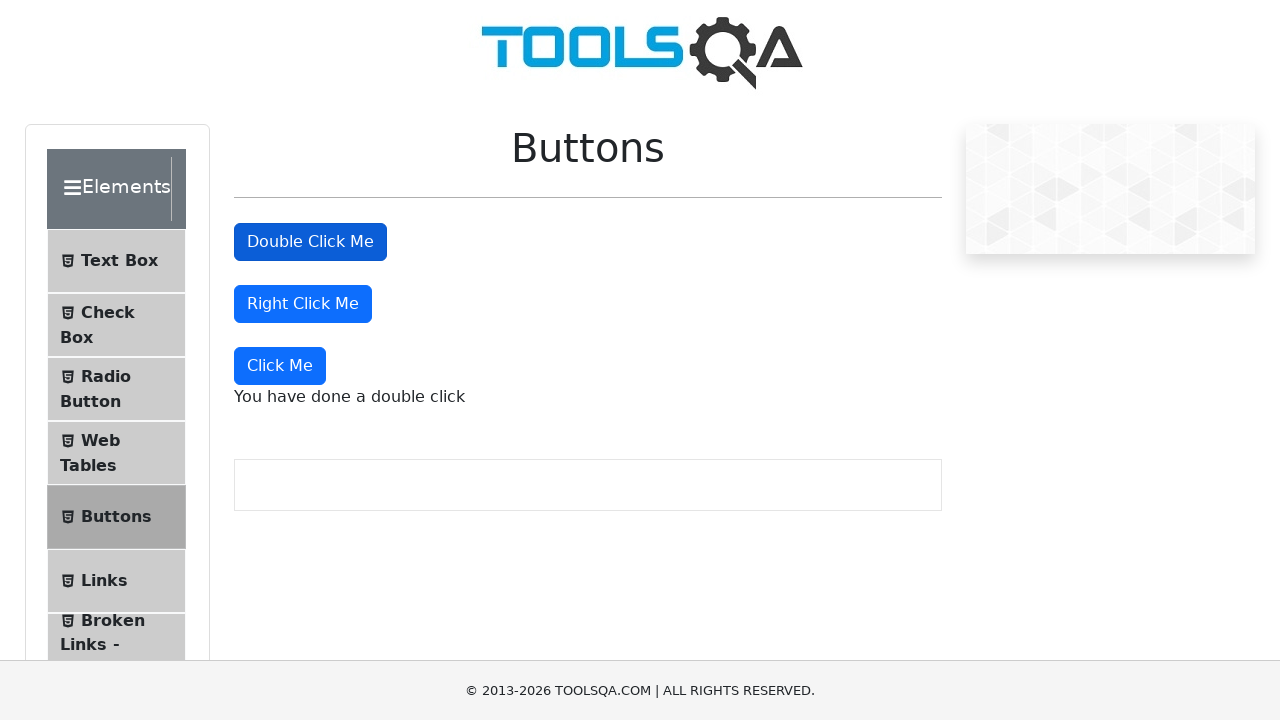

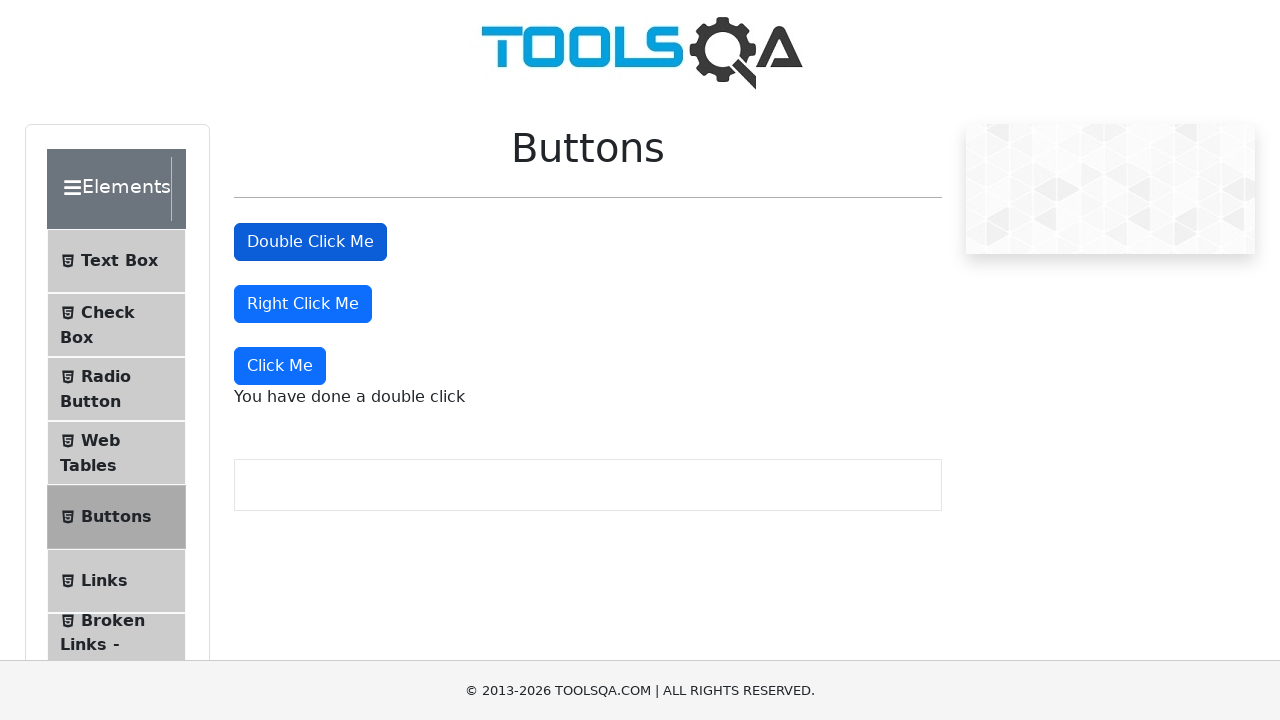